Tests search functionality by searching for "phone" and verifying that products are found in the results

Starting URL: https://www.testotomasyonu.com/

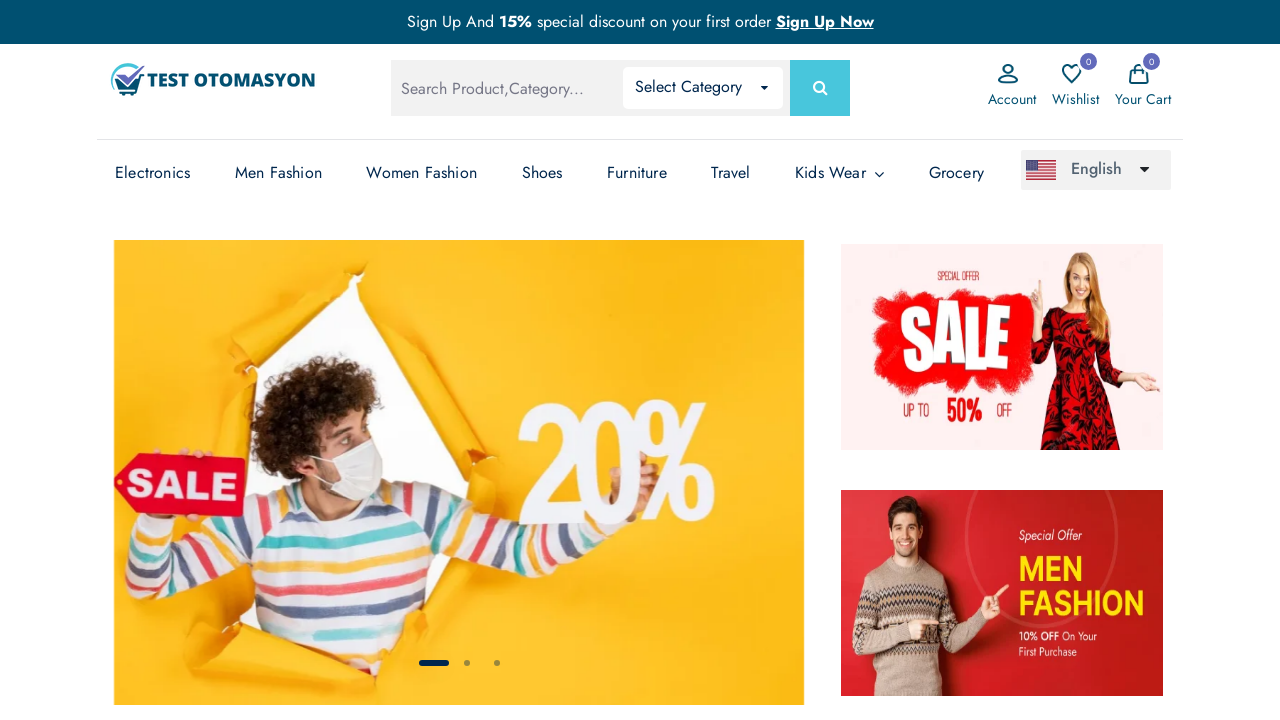

Filled search box with 'phone' on #global-search
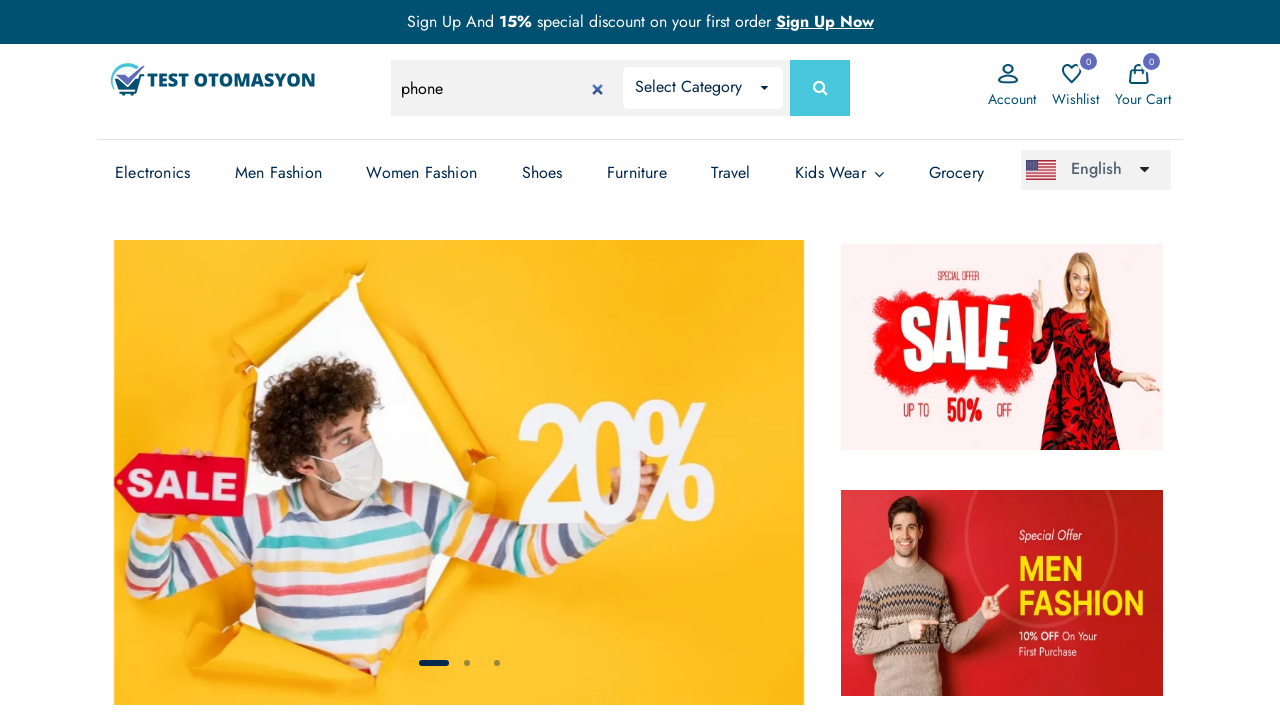

Pressed Enter to submit search for 'phone' on #global-search
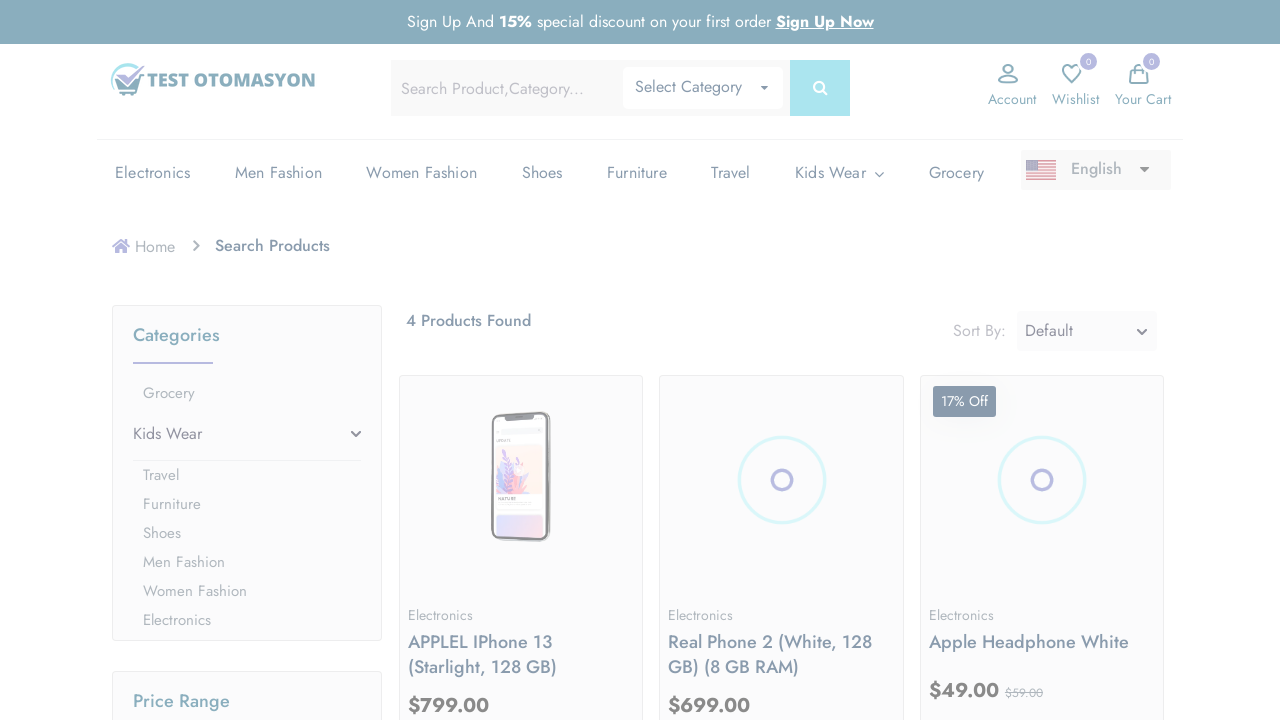

Search results loaded and product count element appeared
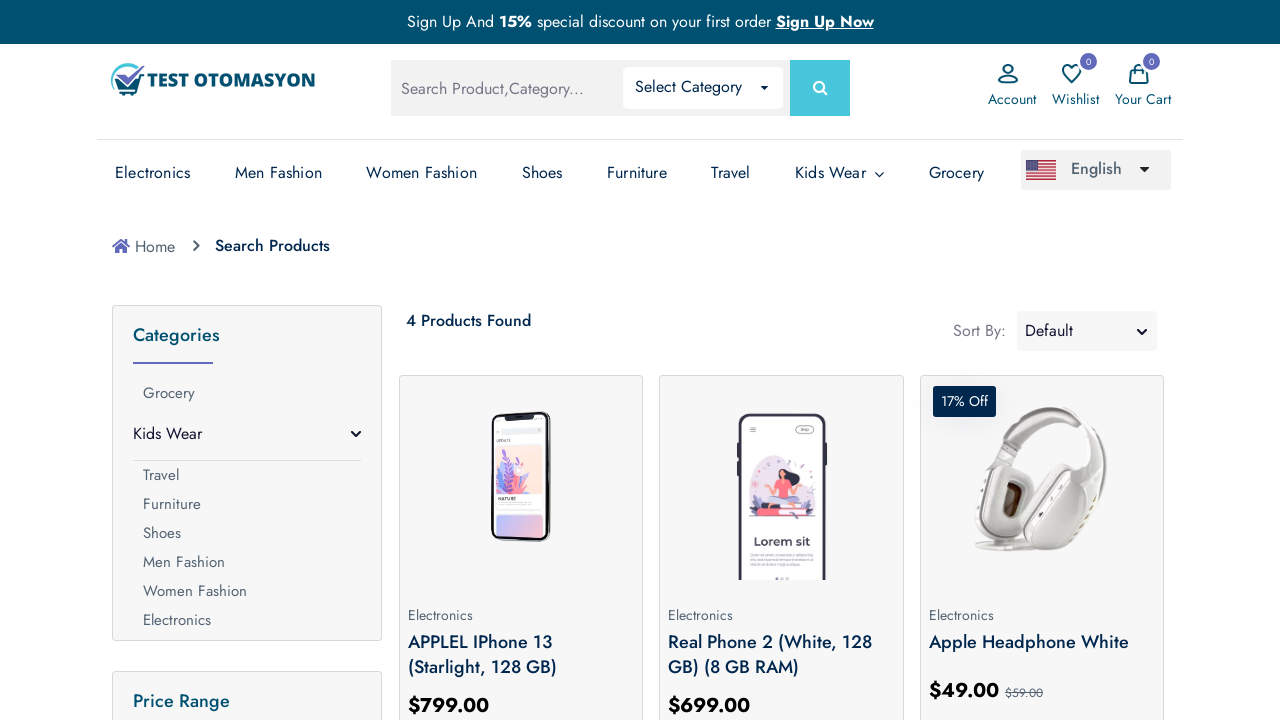

Retrieved product count text: '4 Products Found'
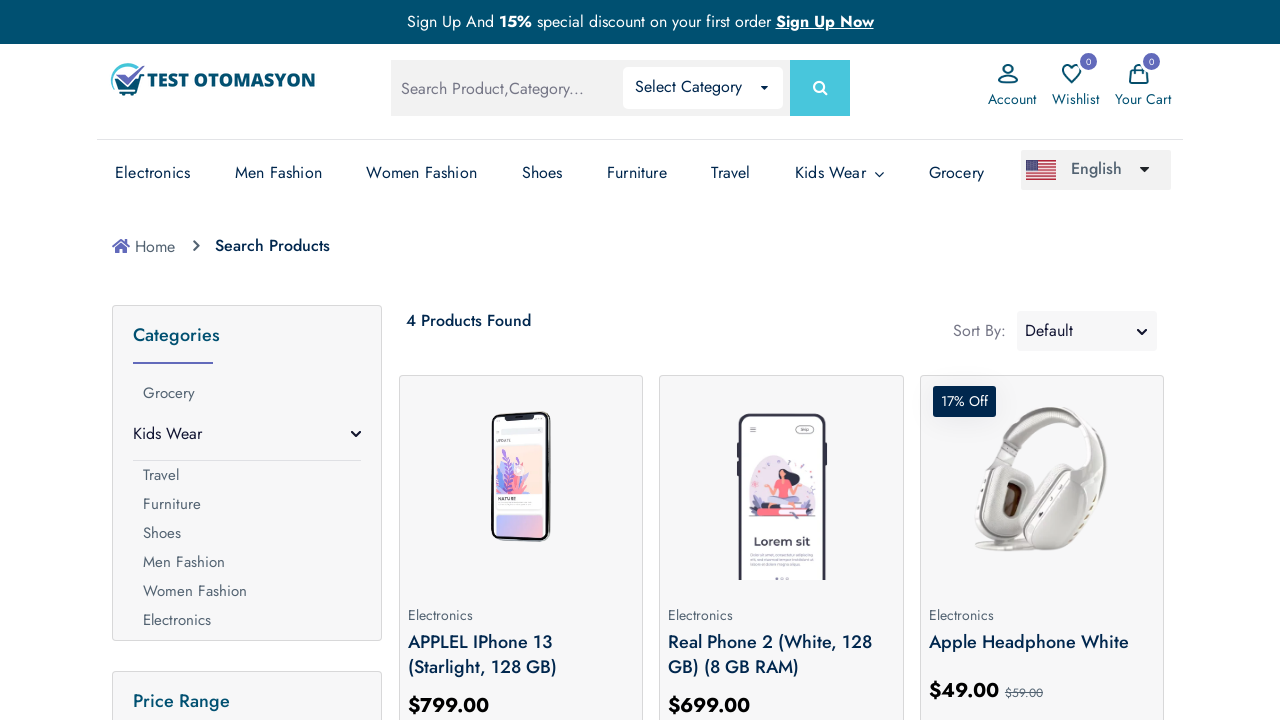

Verified that products were found for search term 'phone'
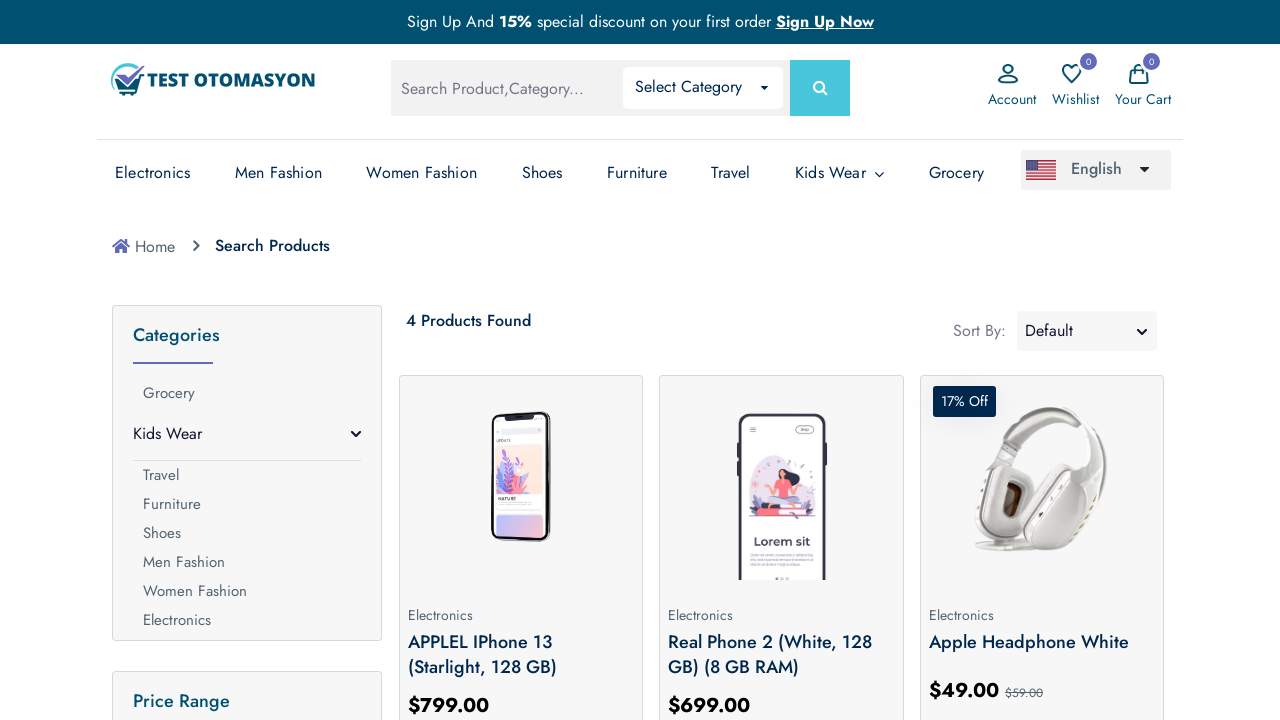

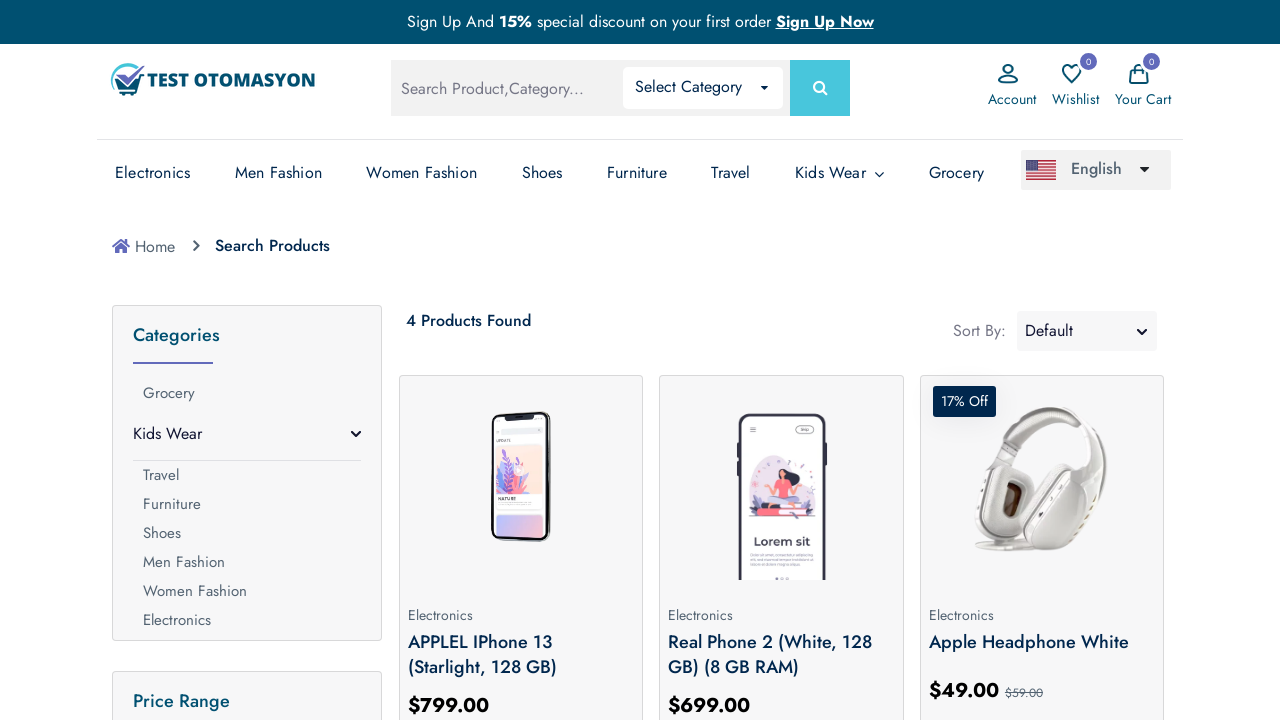